Tests iframe switching functionality by entering text in a single frame, then navigating to multiple nested frames and entering text in the innermost frame.

Starting URL: http://demo.automationtesting.in/Frames.html

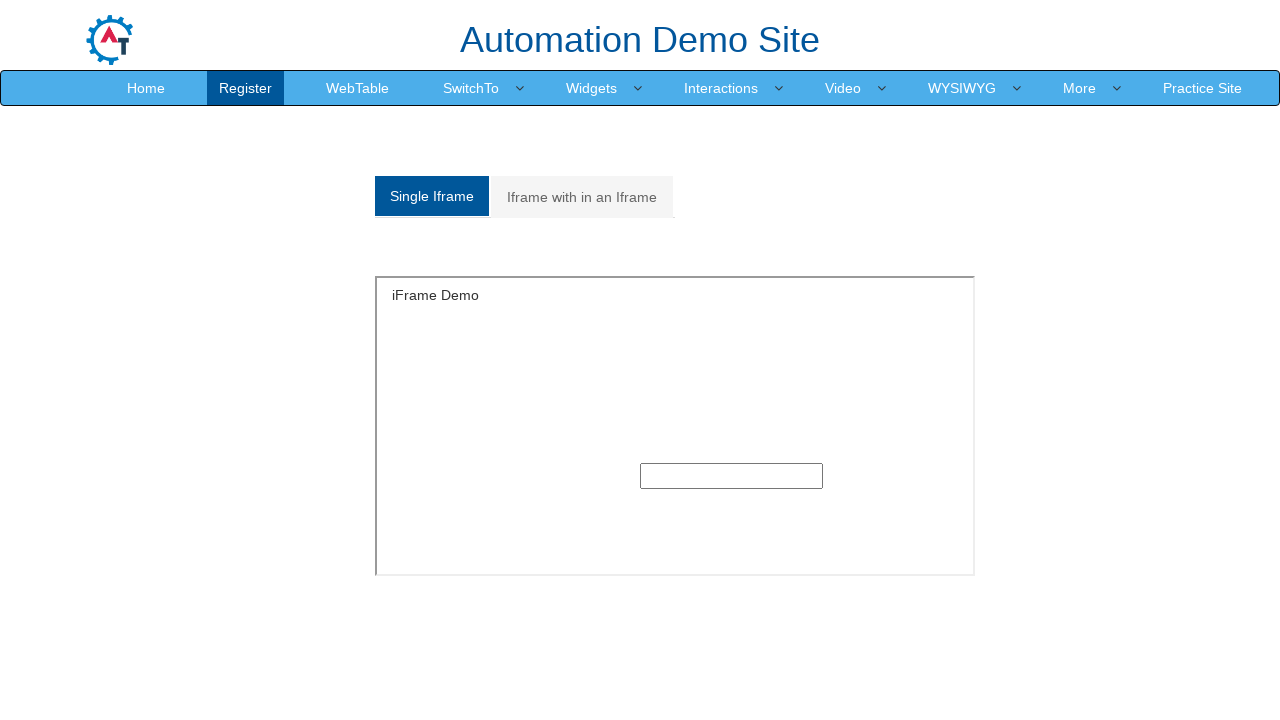

Located single frame with ID 'singleframe'
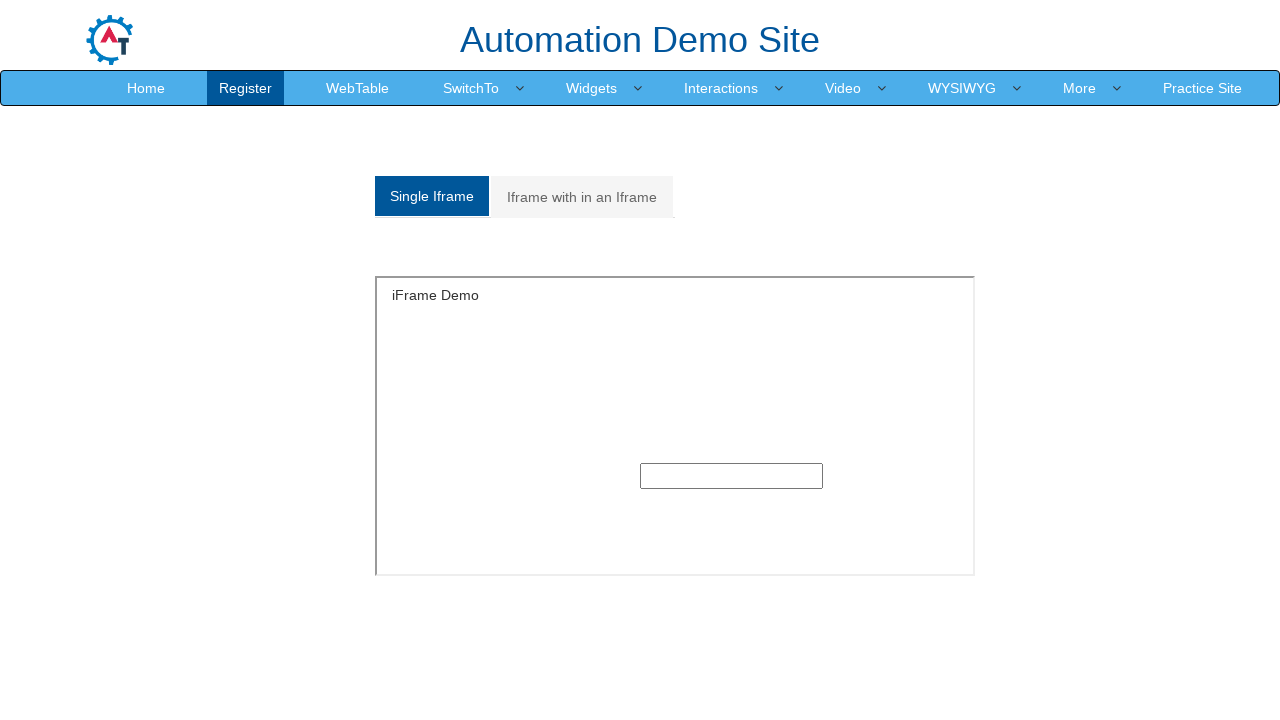

Entered text 'Sete' in single frame input field on #singleframe >> internal:control=enter-frame >> div > input[type='text']
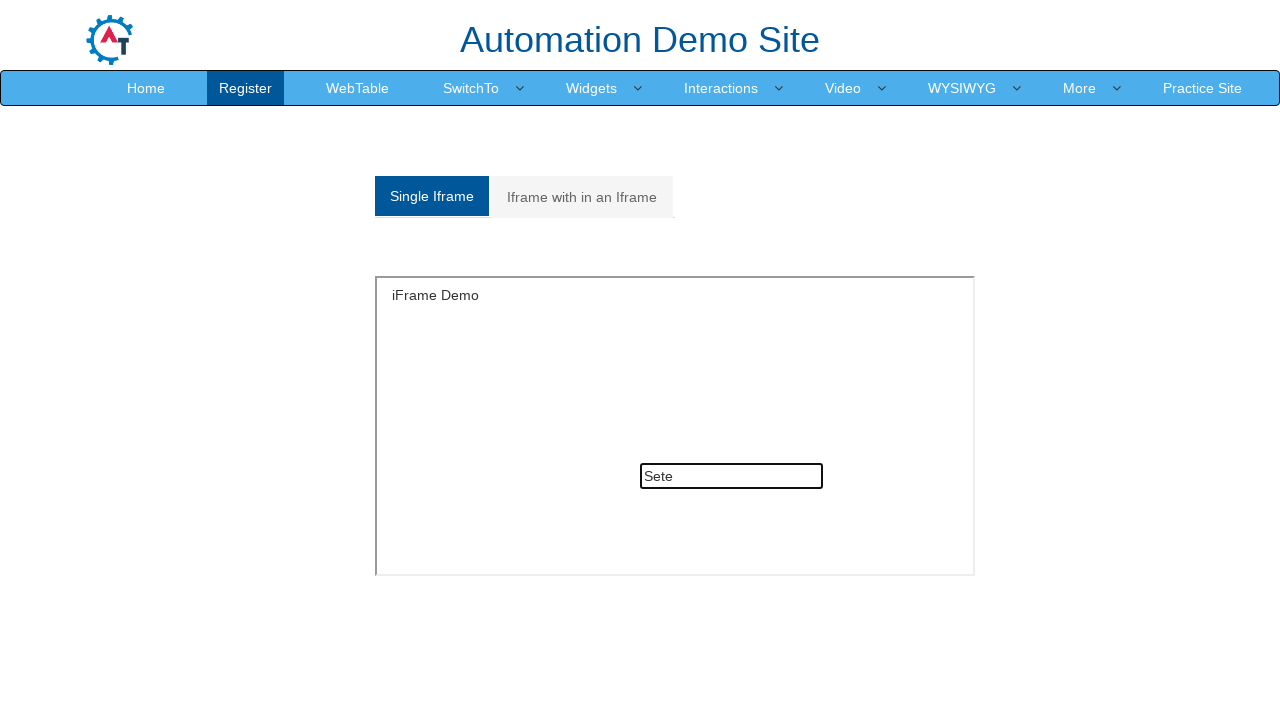

Clicked on Multiple Frames tab at (582, 197) on a[href='#Multiple']
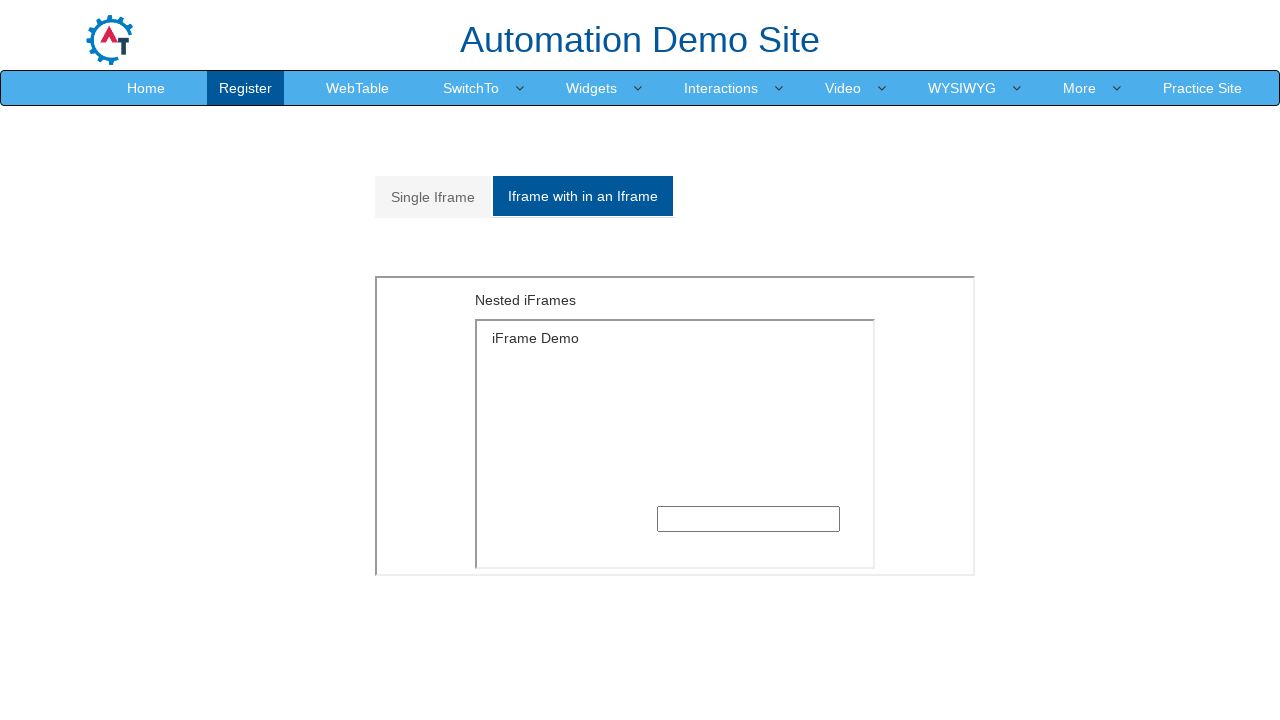

Located outer frame with src 'MultipleFrames.html'
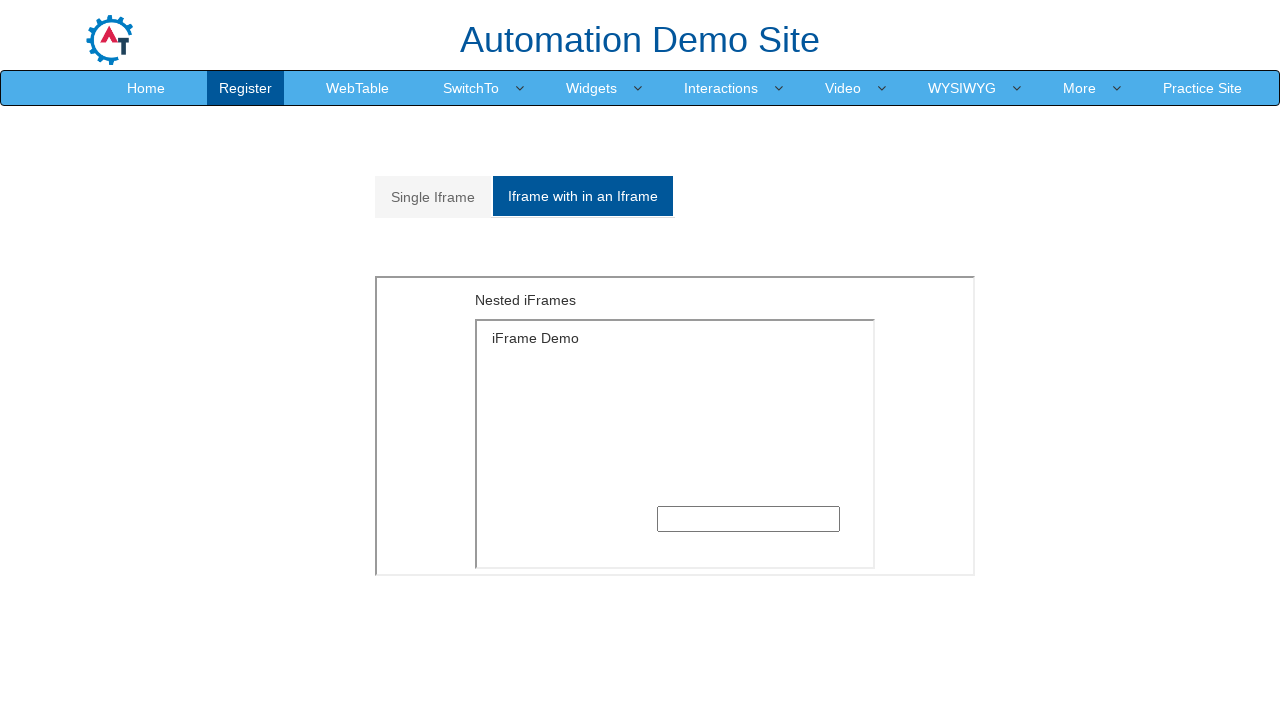

Located inner frame nested within outer frame with src 'SingleFrame.html'
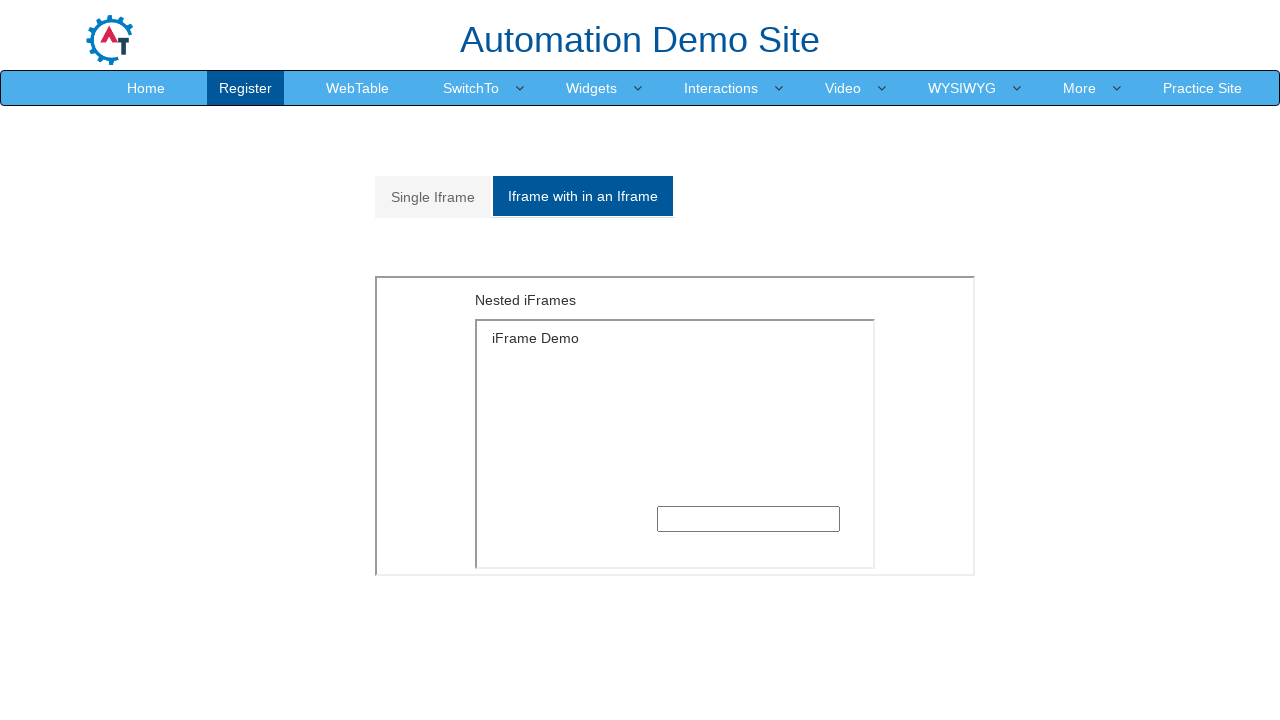

Entered text 'Imi e mai sete' in innermost frame input field on iframe[src='MultipleFrames.html'] >> internal:control=enter-frame >> iframe[src=
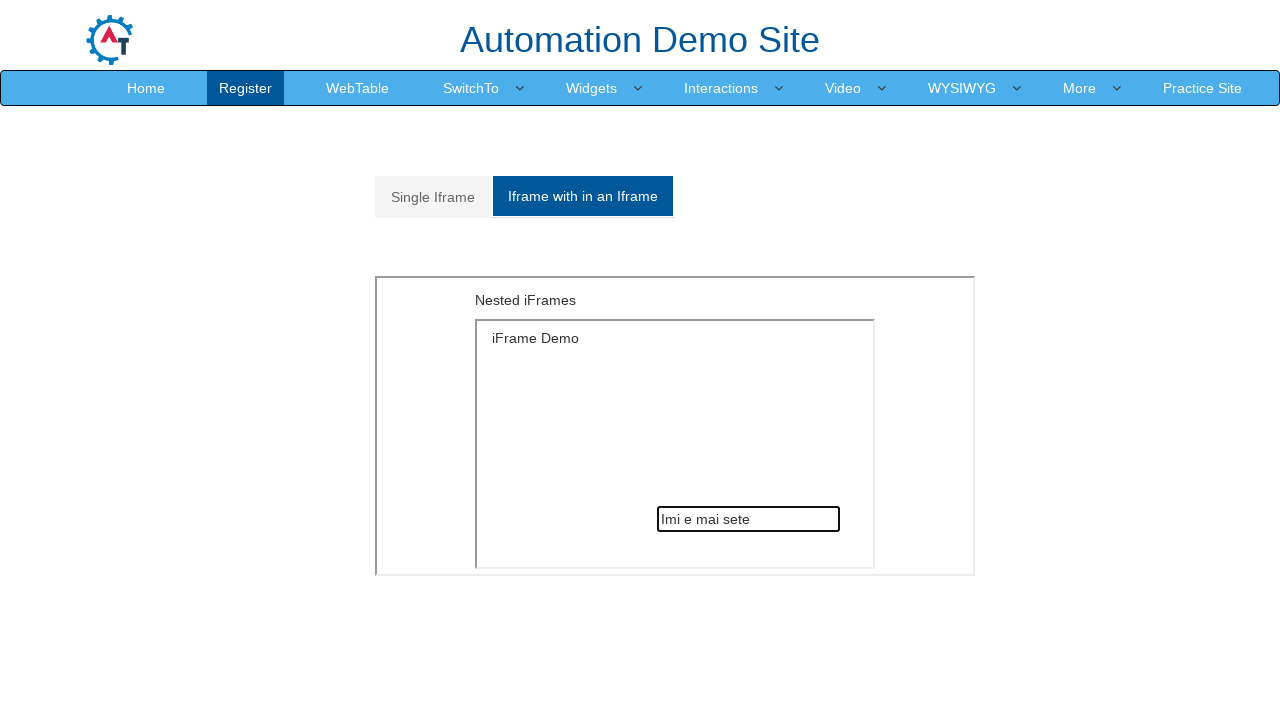

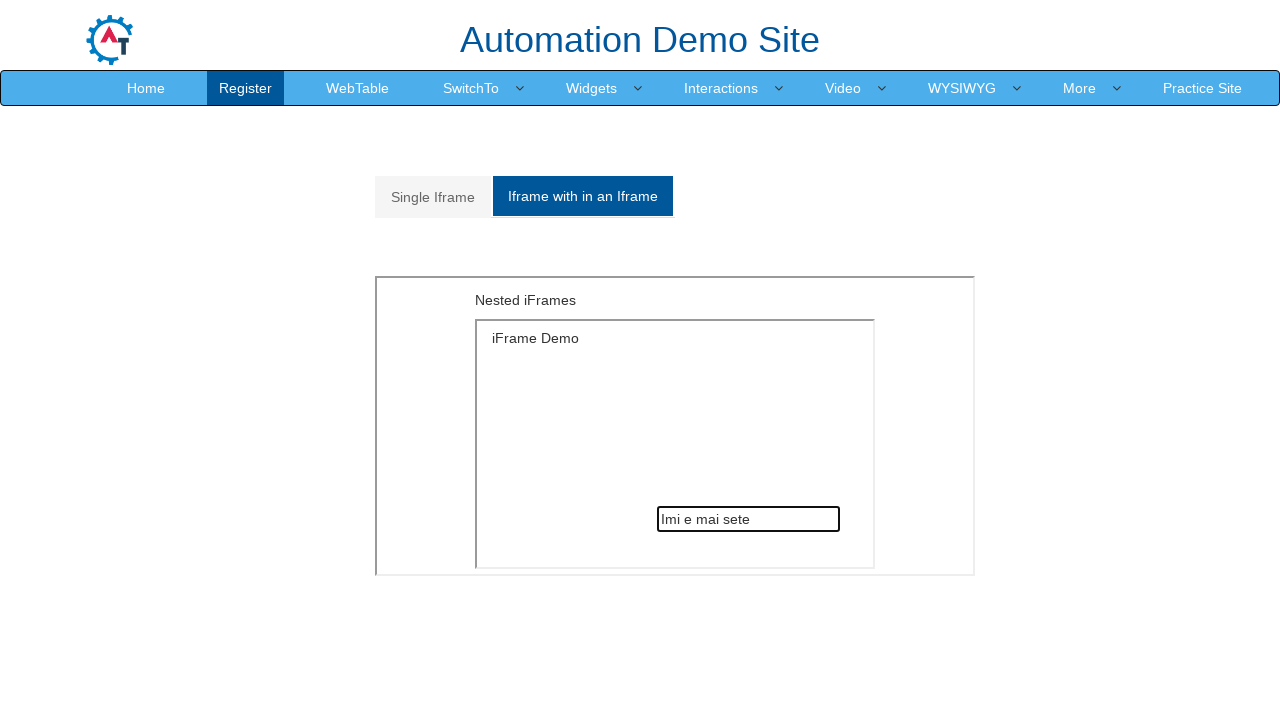